Tests the readonly input field on Selenium web form

Starting URL: https://www.selenium.dev/selenium/web/web-form.html

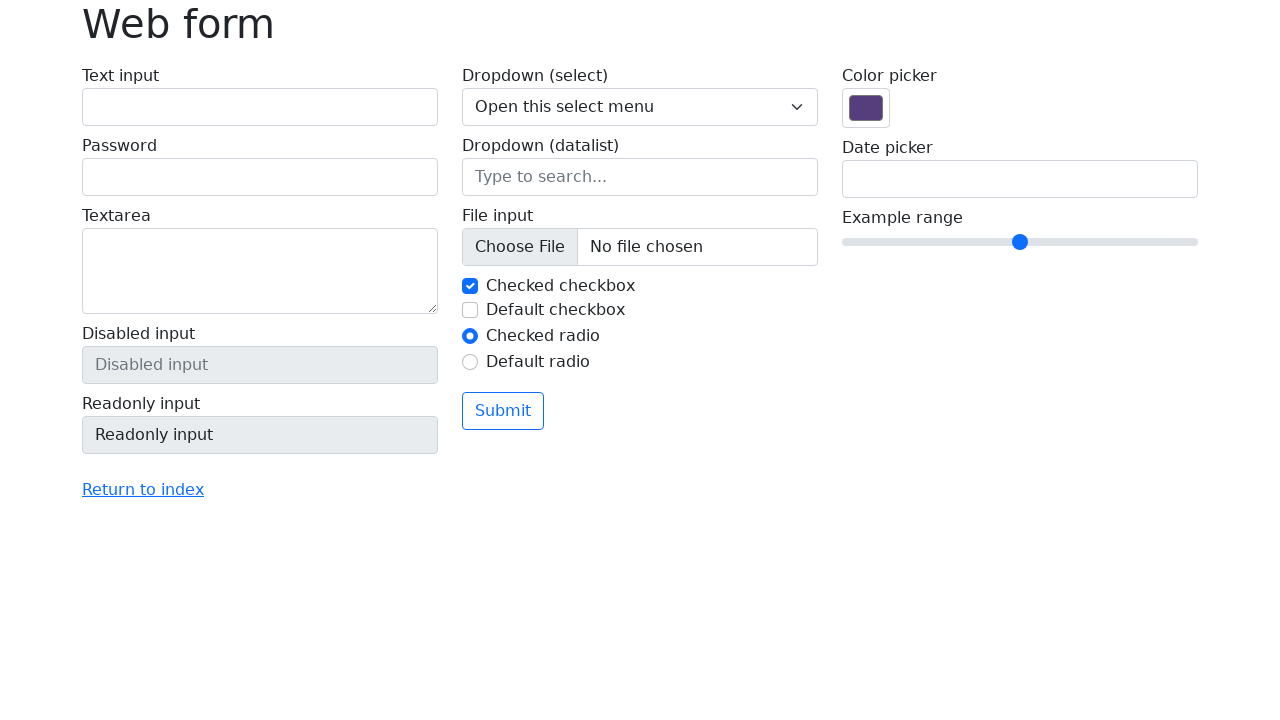

Clicked on readonly input field at (260, 435) on input[name='my-readonly']
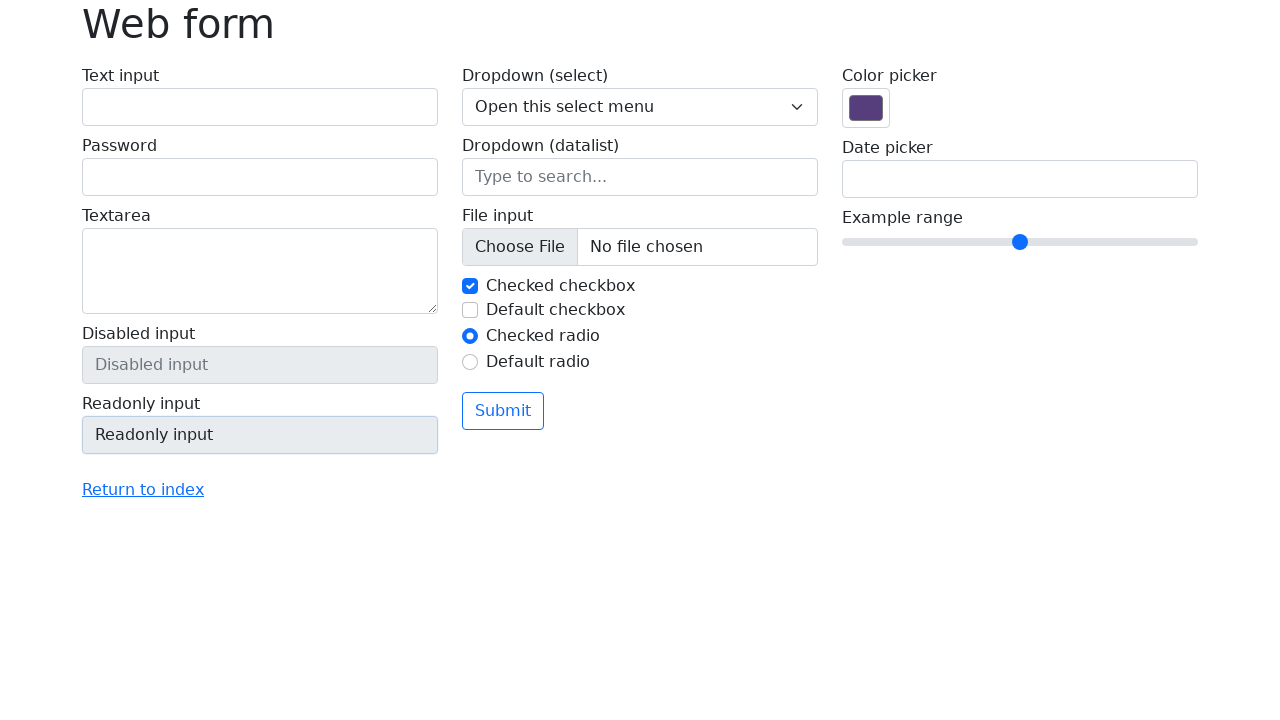

Verified readonly input element exists
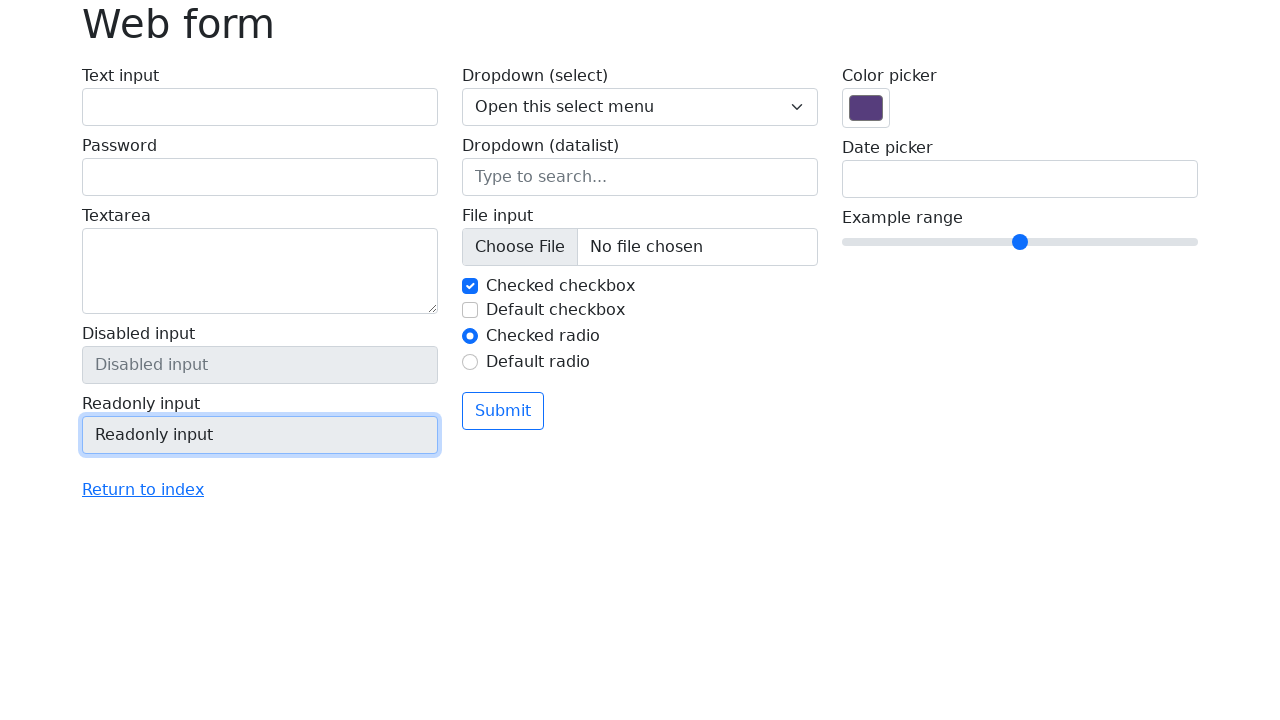

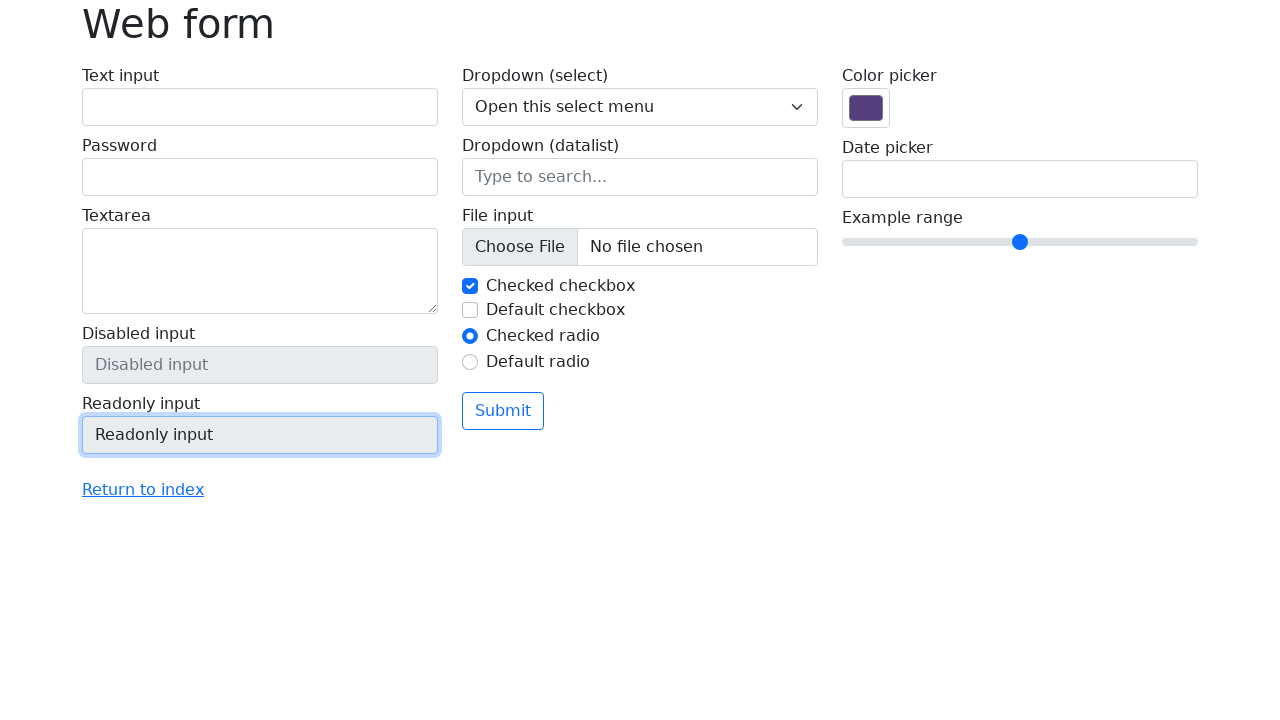